Tests error message display when attempting to submit empty login form

Starting URL: https://login1.nextbasecrm.com/?login=yes

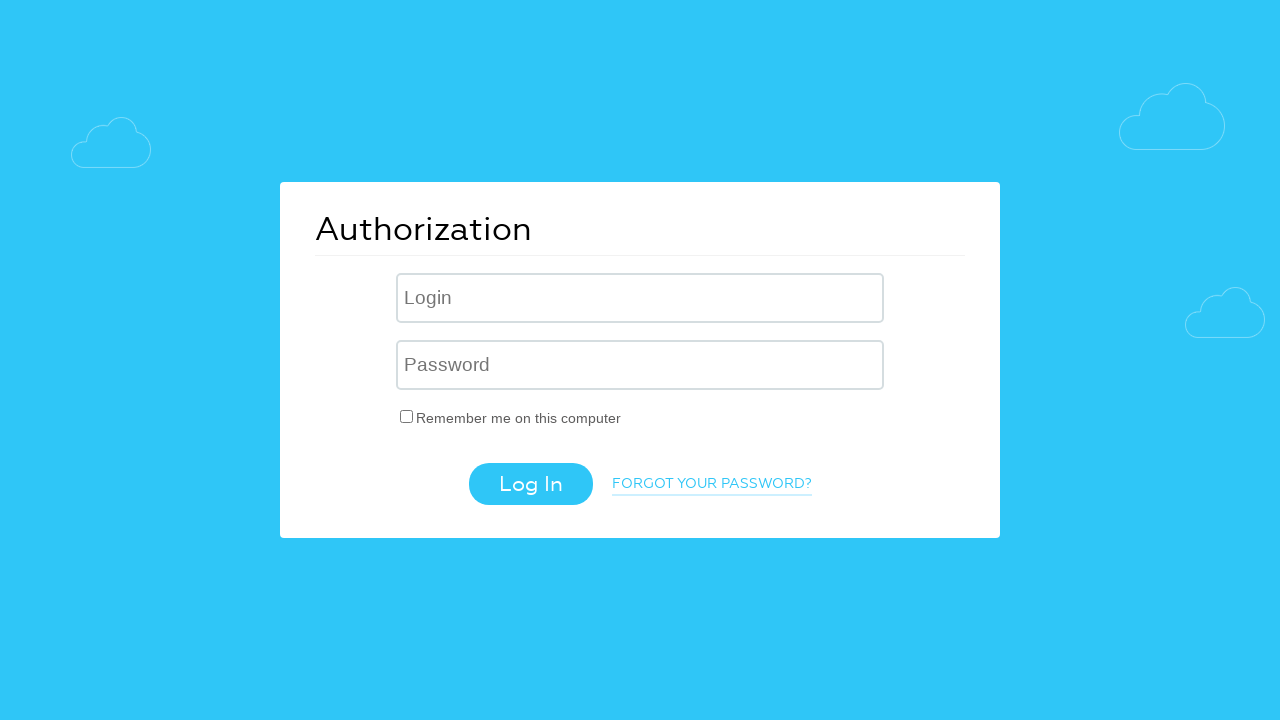

Clicked login button without filling credentials at (530, 484) on .login-btn
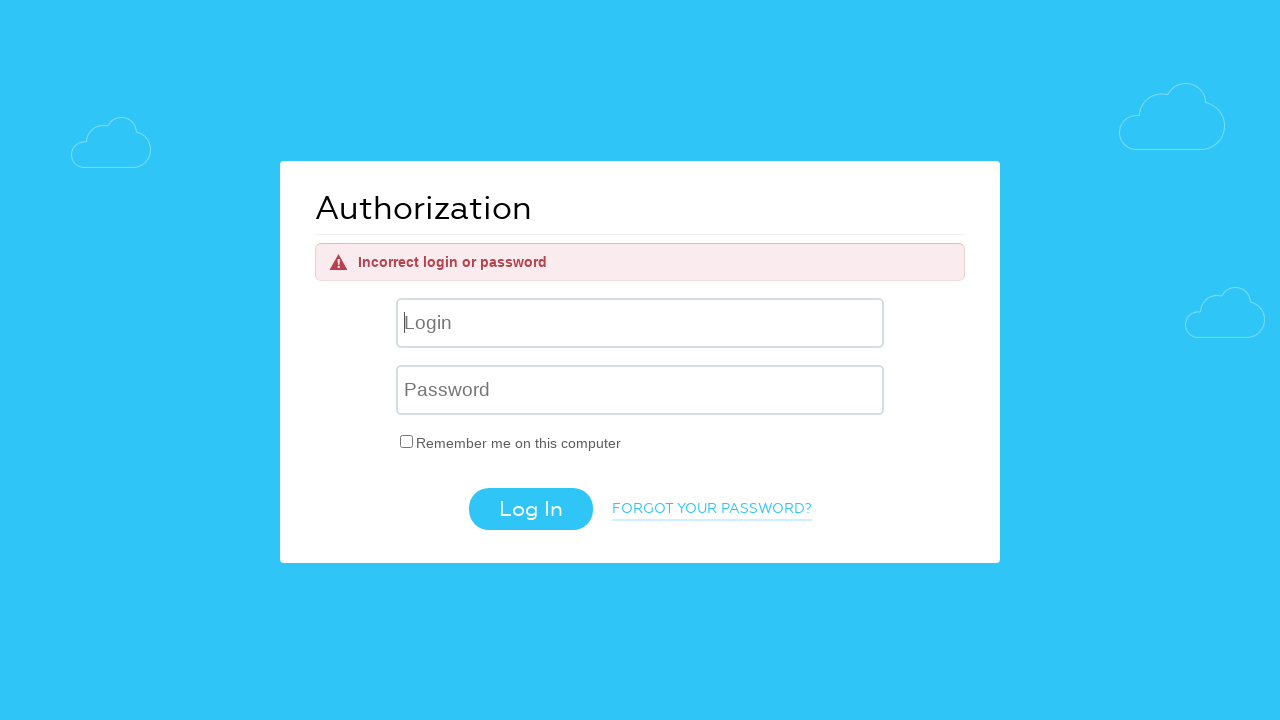

Error message appeared after submitting empty login form
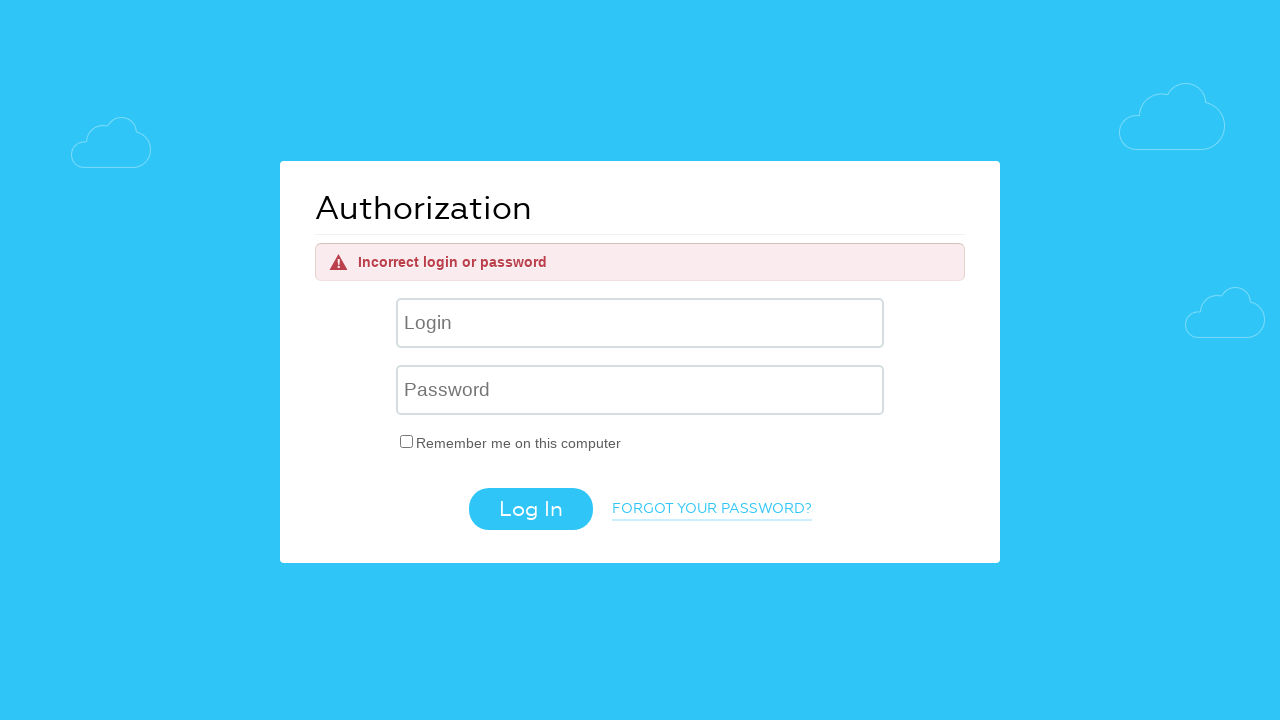

Located error message element
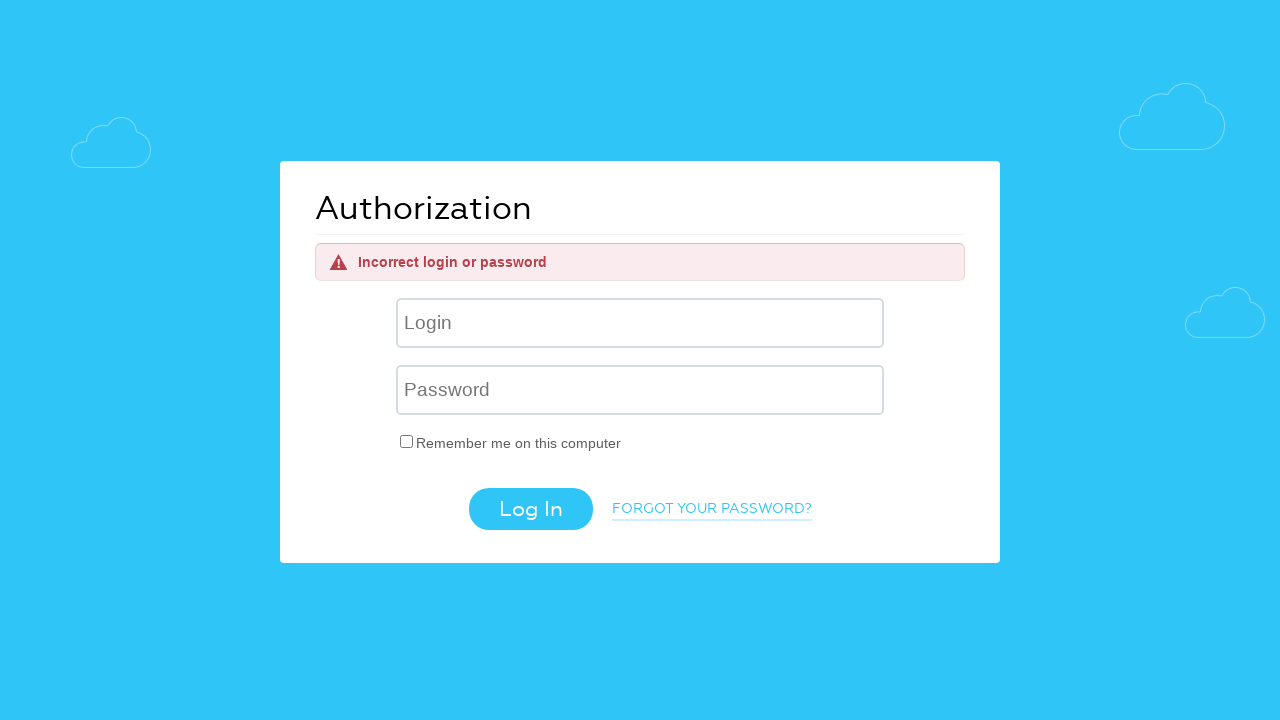

Retrieved and printed error message text content
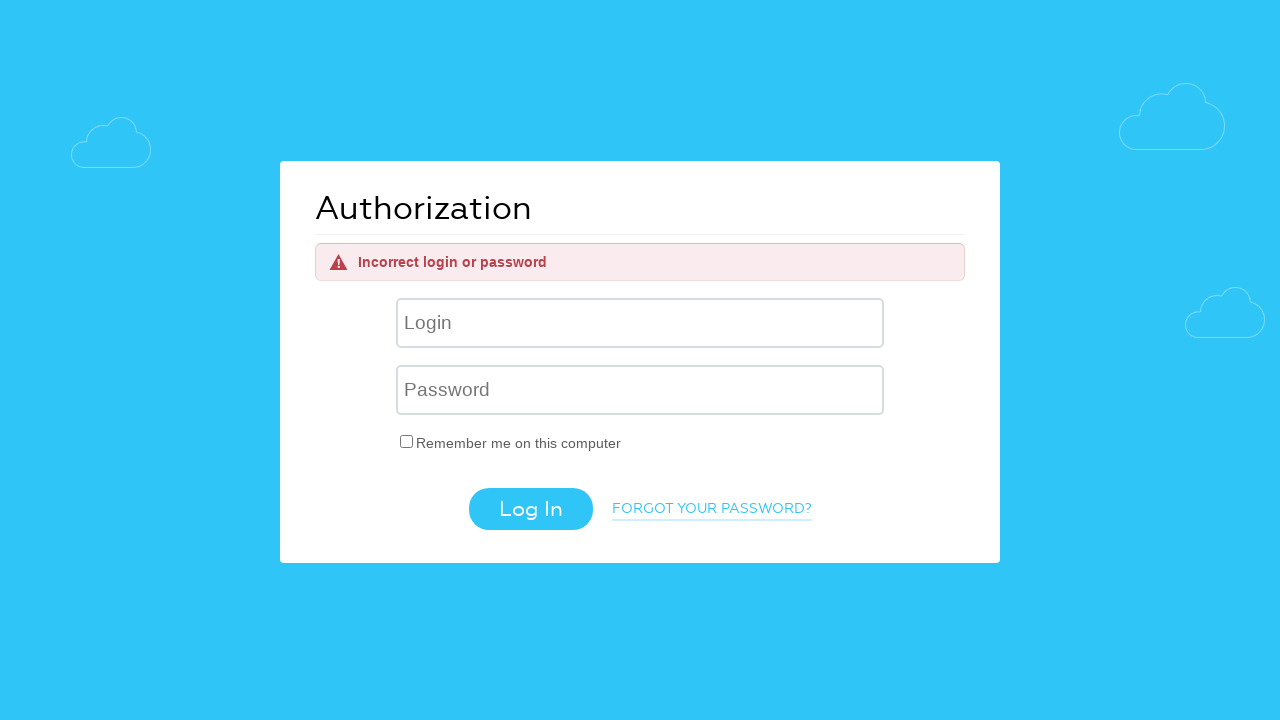

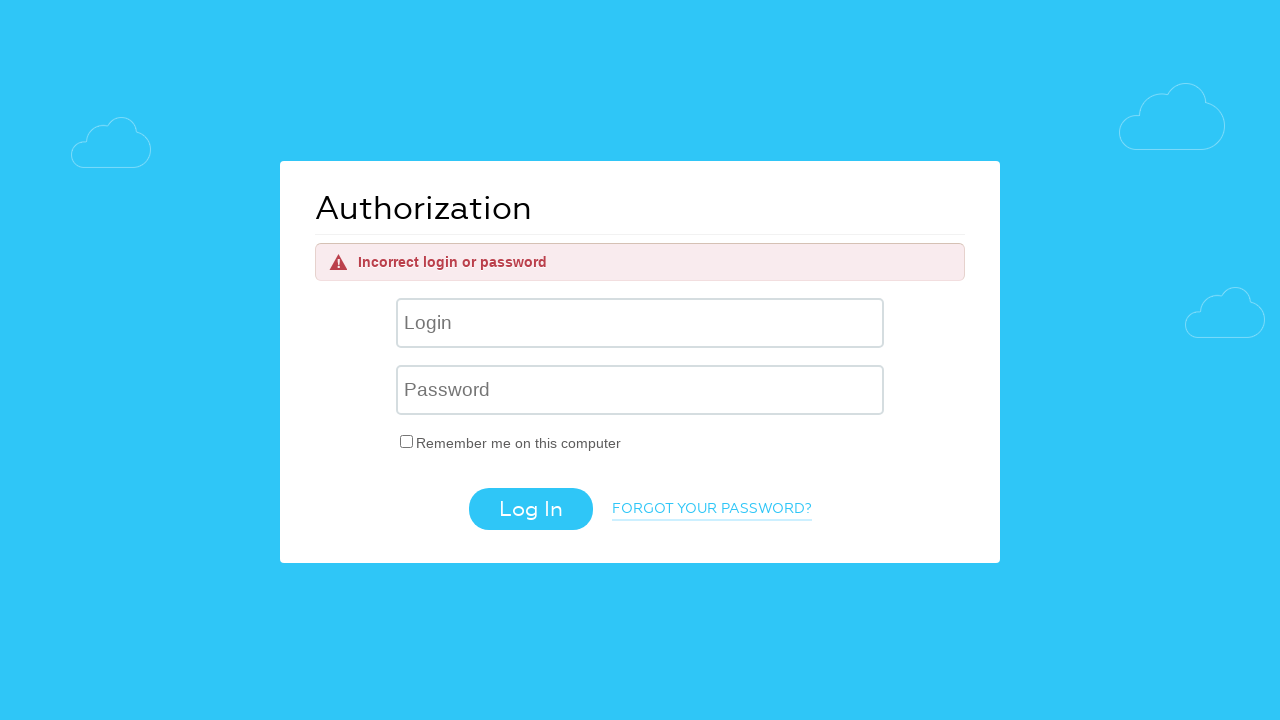